Tests tooltip functionality by hovering over button and link elements to display their tooltips

Starting URL: https://demoqa.com/tool-tips

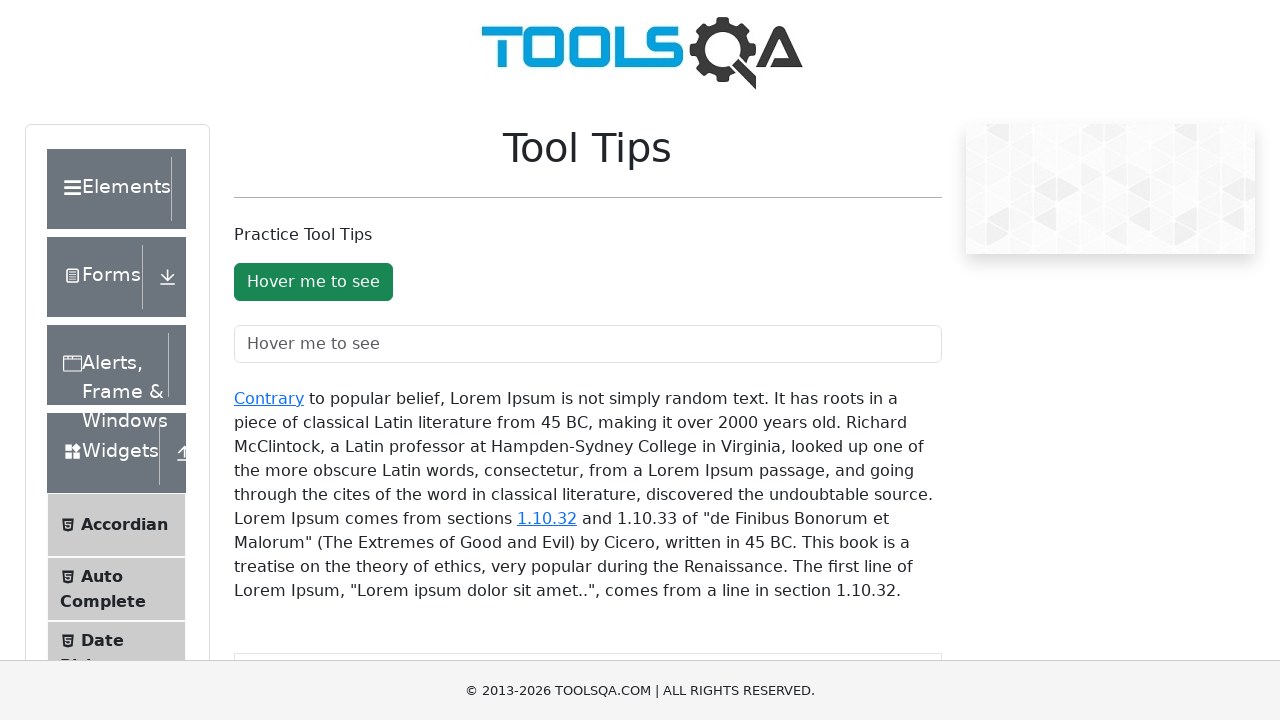

Hovered over button element to trigger tooltip at (313, 282) on button#toolTipButton
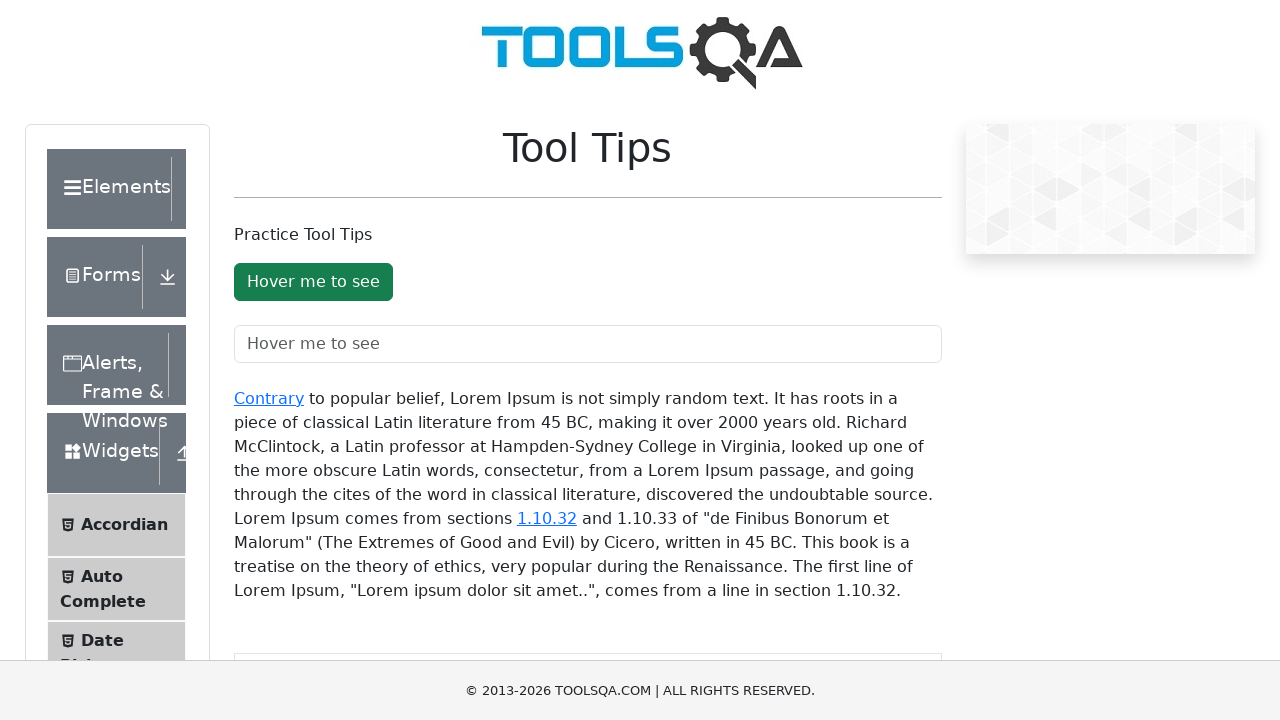

Button tooltip appeared and is visible
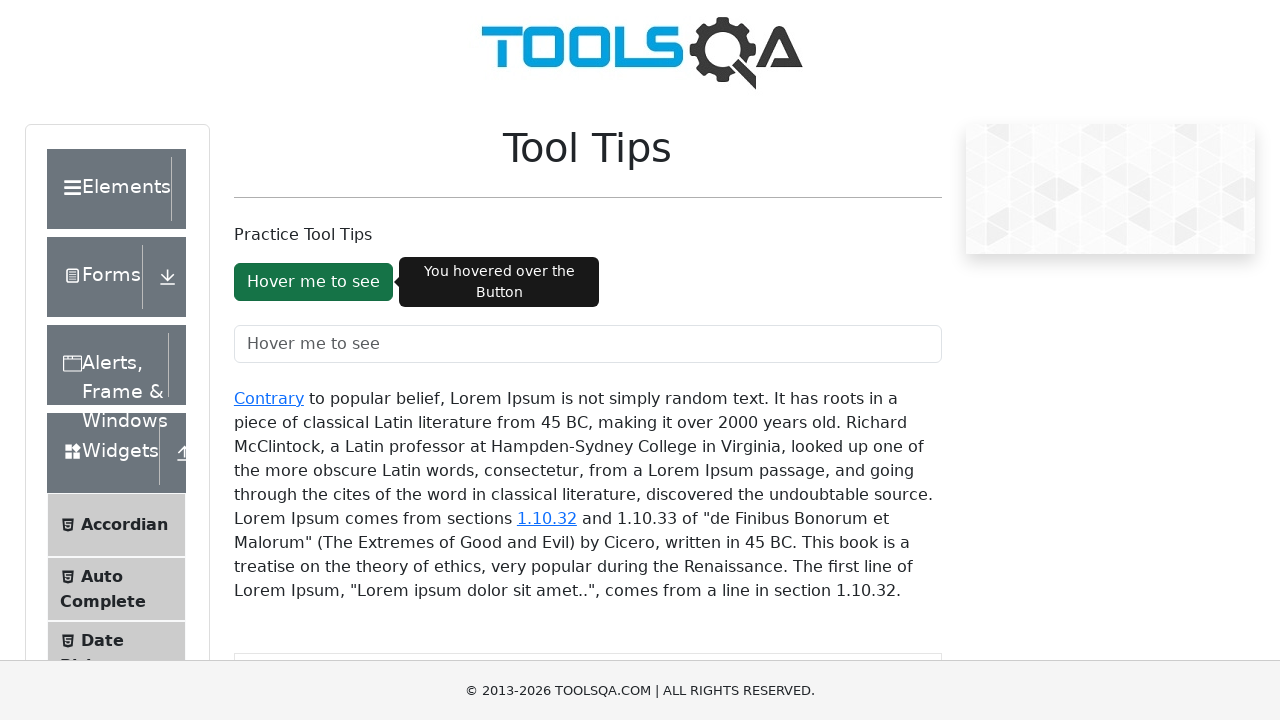

Hovered over 'Contrary' link to trigger tooltip at (269, 398) on a:text('Contrary')
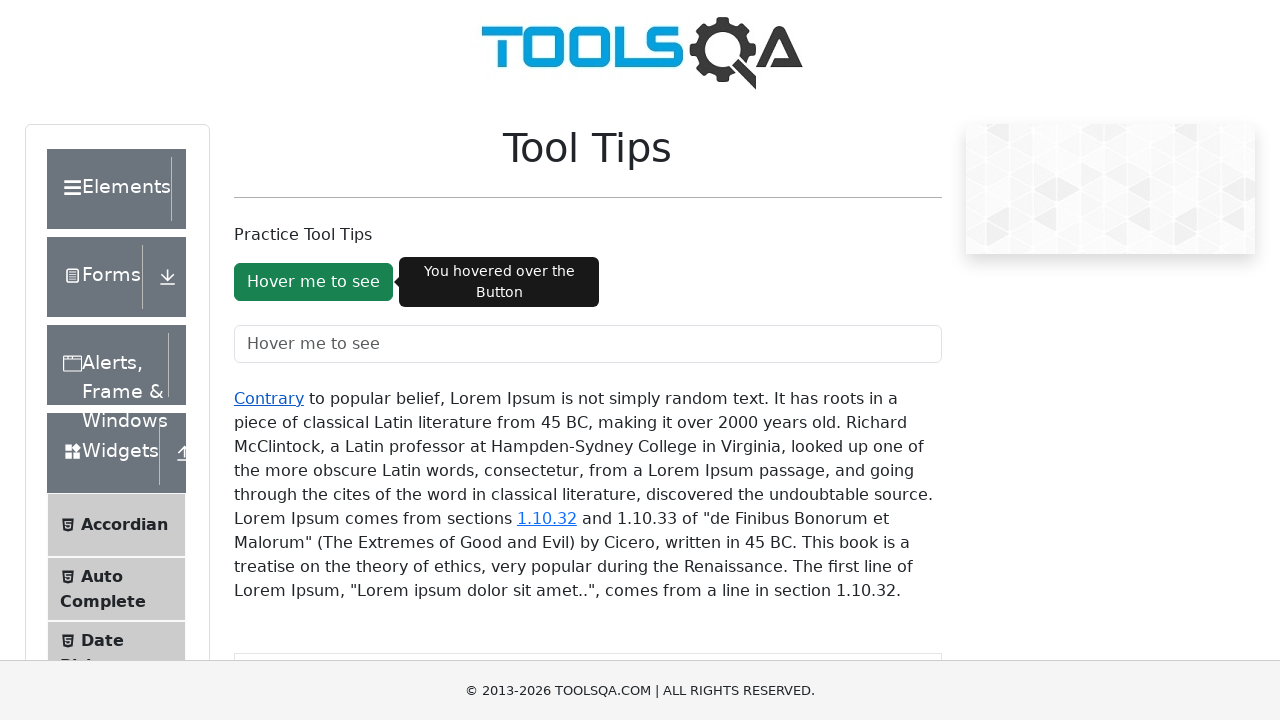

Contrary link tooltip appeared and is visible
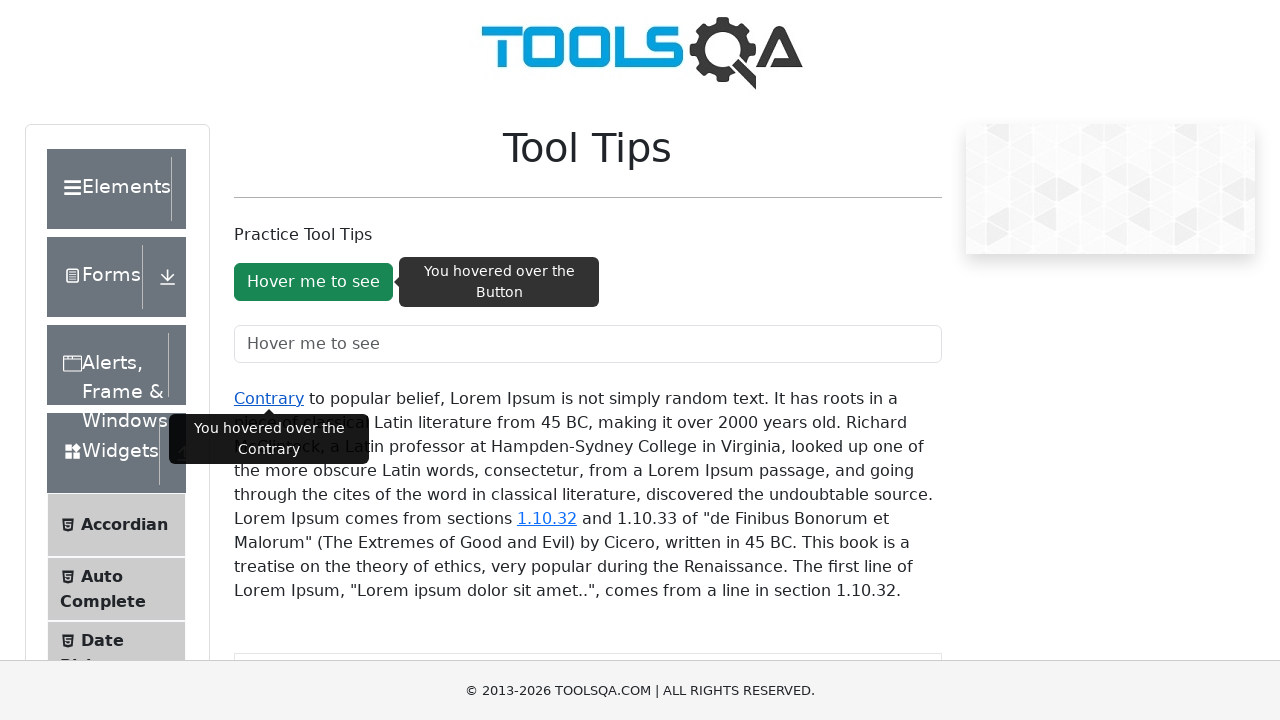

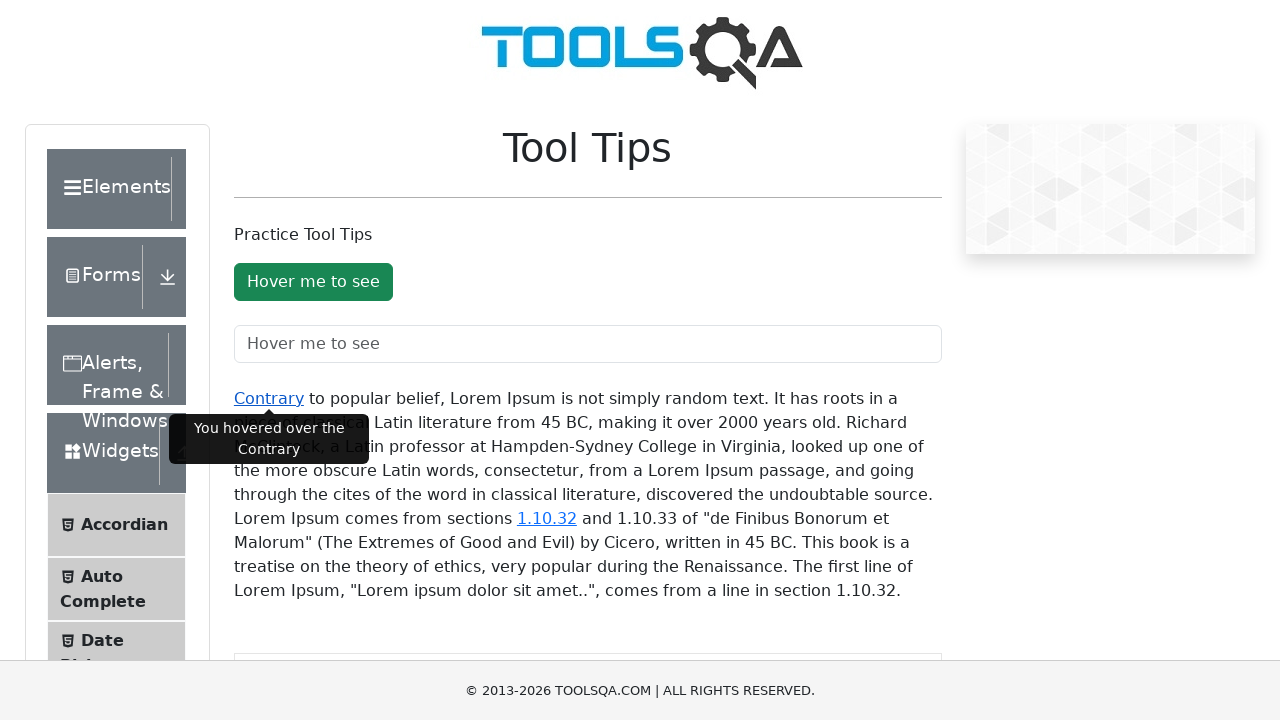